Tests drag and drop functionality by dragging an element from one location and dropping it onto a target element within an iframe

Starting URL: https://jqueryui.com/droppable/

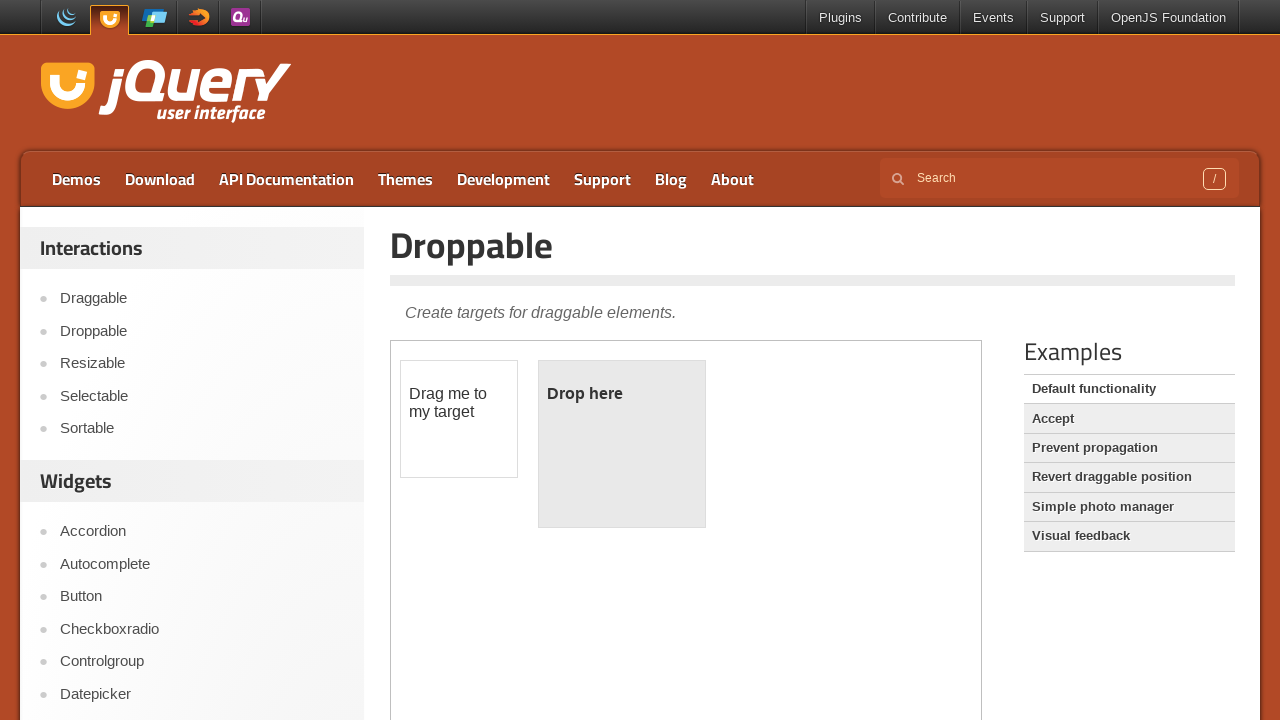

Located iframe containing drag and drop demo
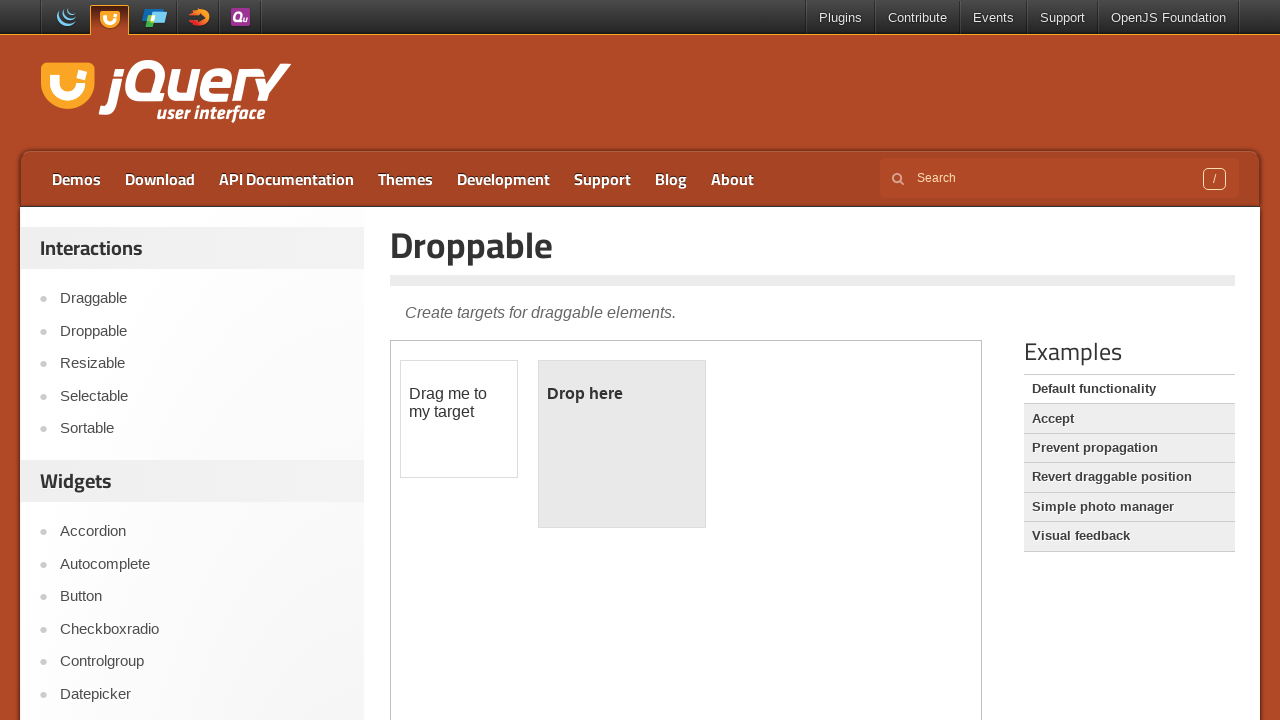

Located draggable element
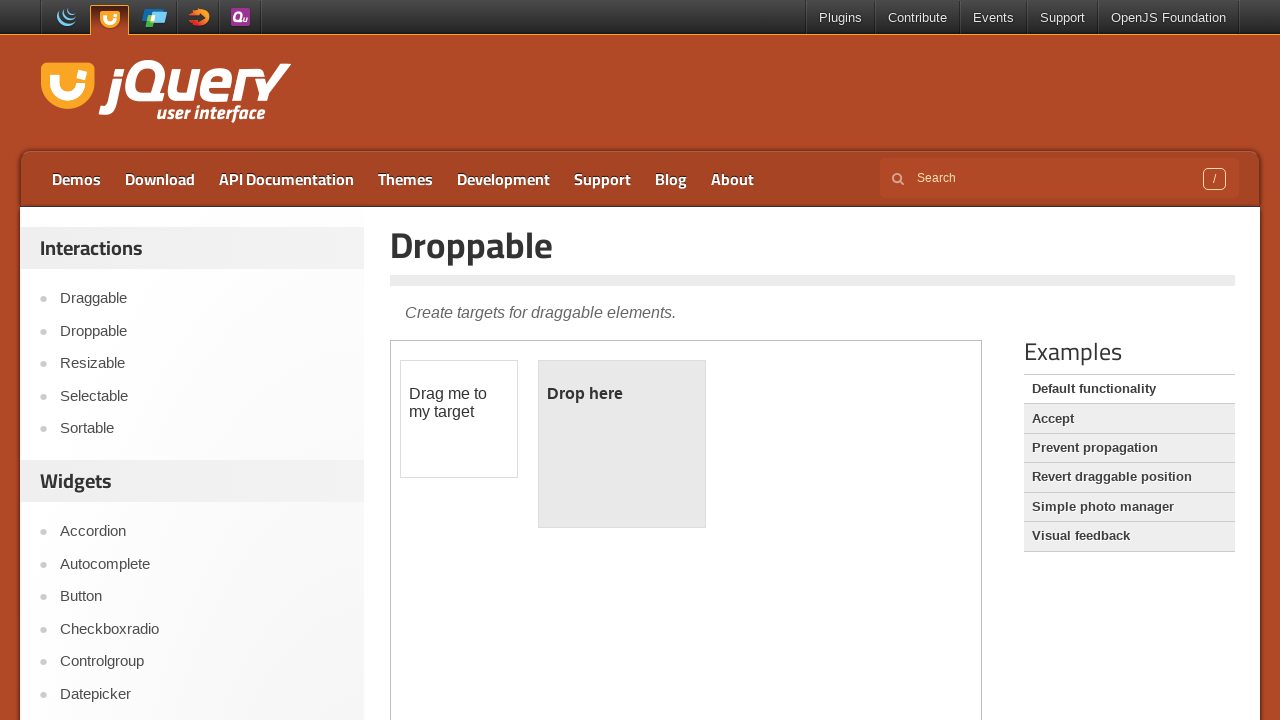

Located droppable target element
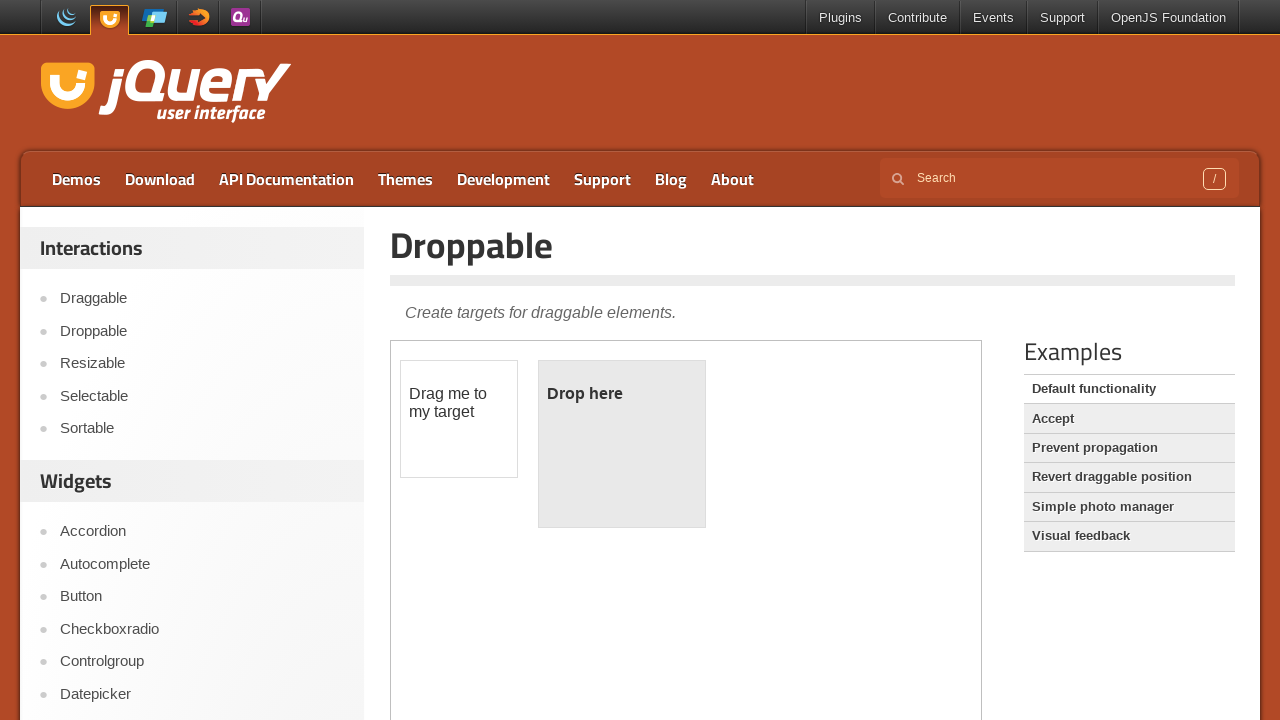

Dragged element onto droppable target at (622, 444)
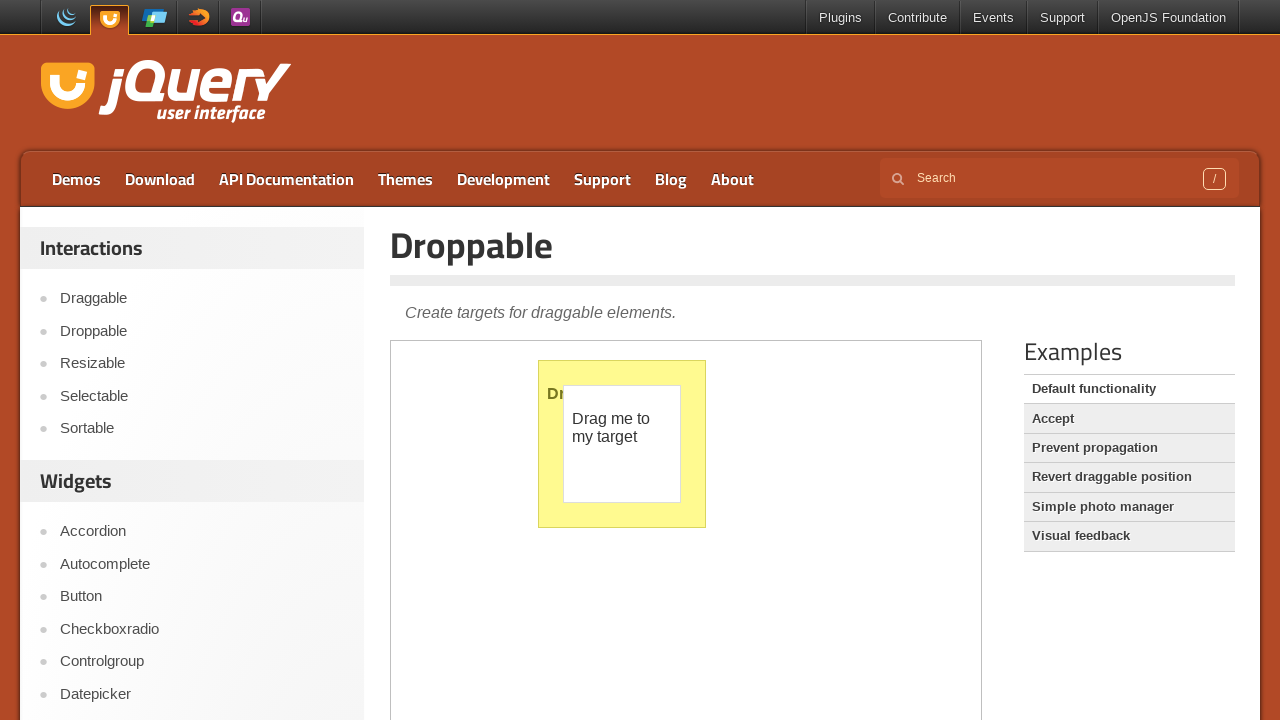

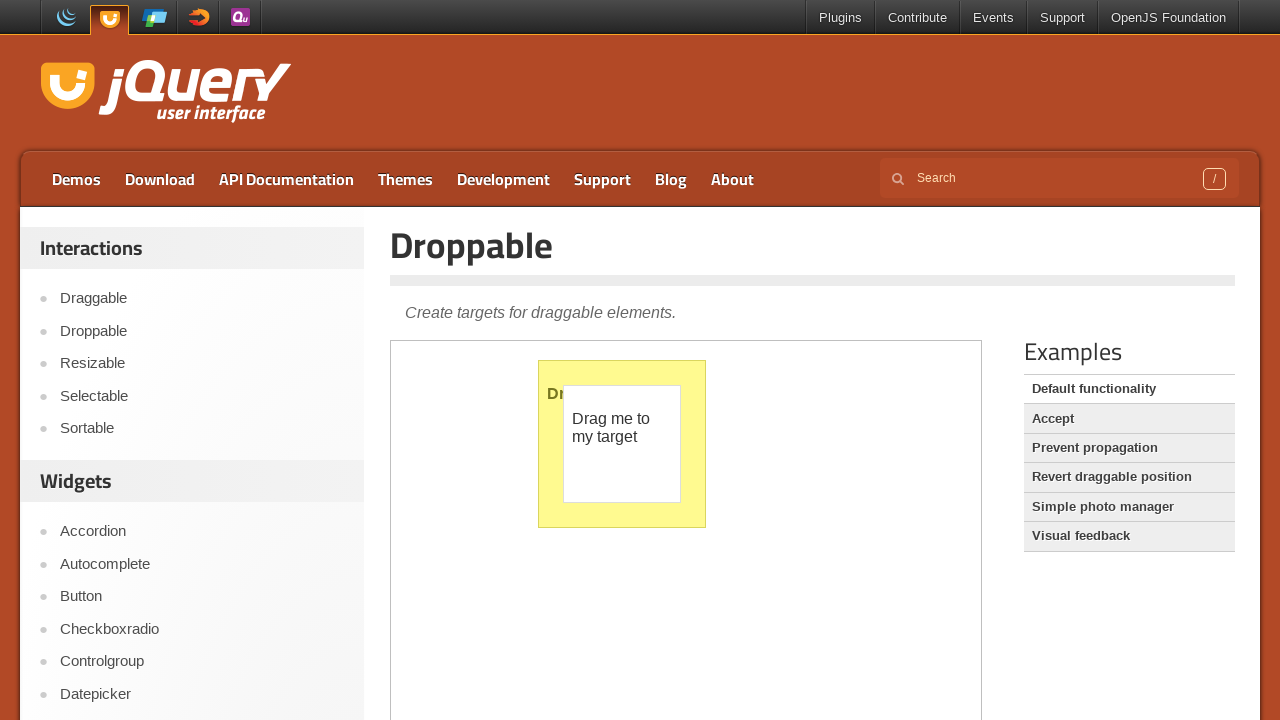